Tests relative locator functionality by finding a span element and clicking on an element positioned to the right of it (selecting years of experience option)

Starting URL: https://awesomeqa.com/practice.html

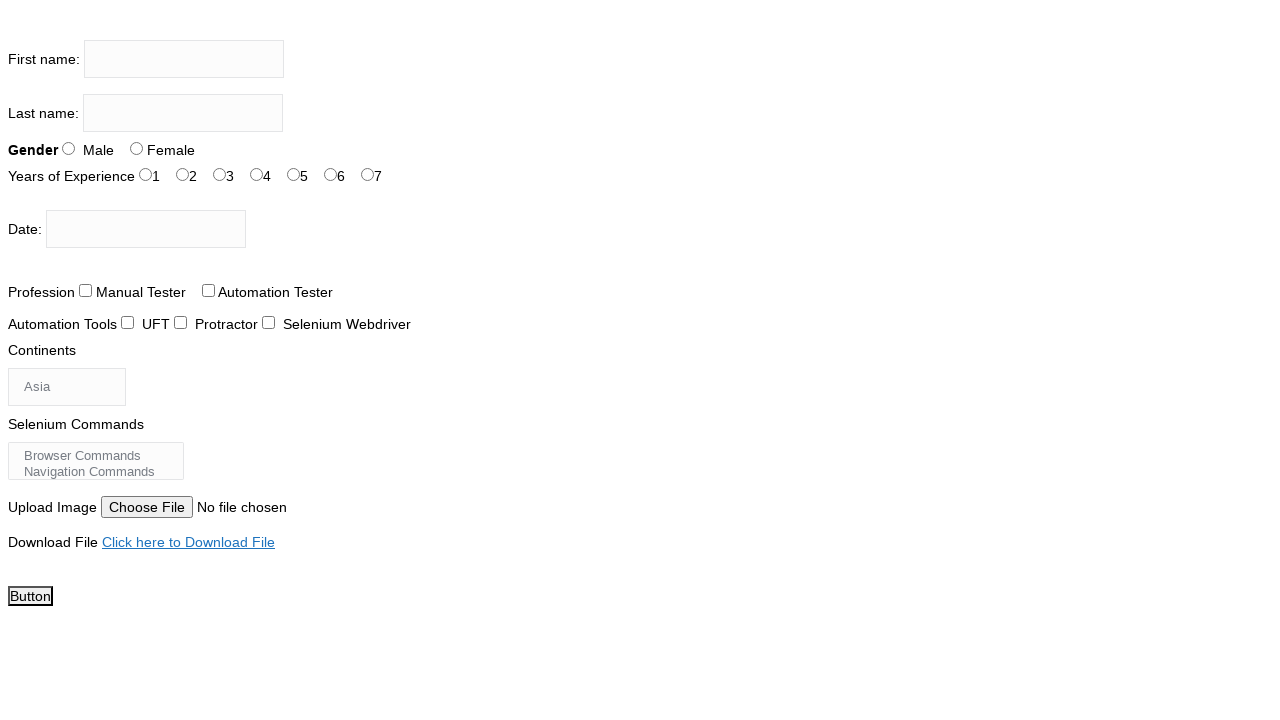

Located span element with 'Years of Experience' text
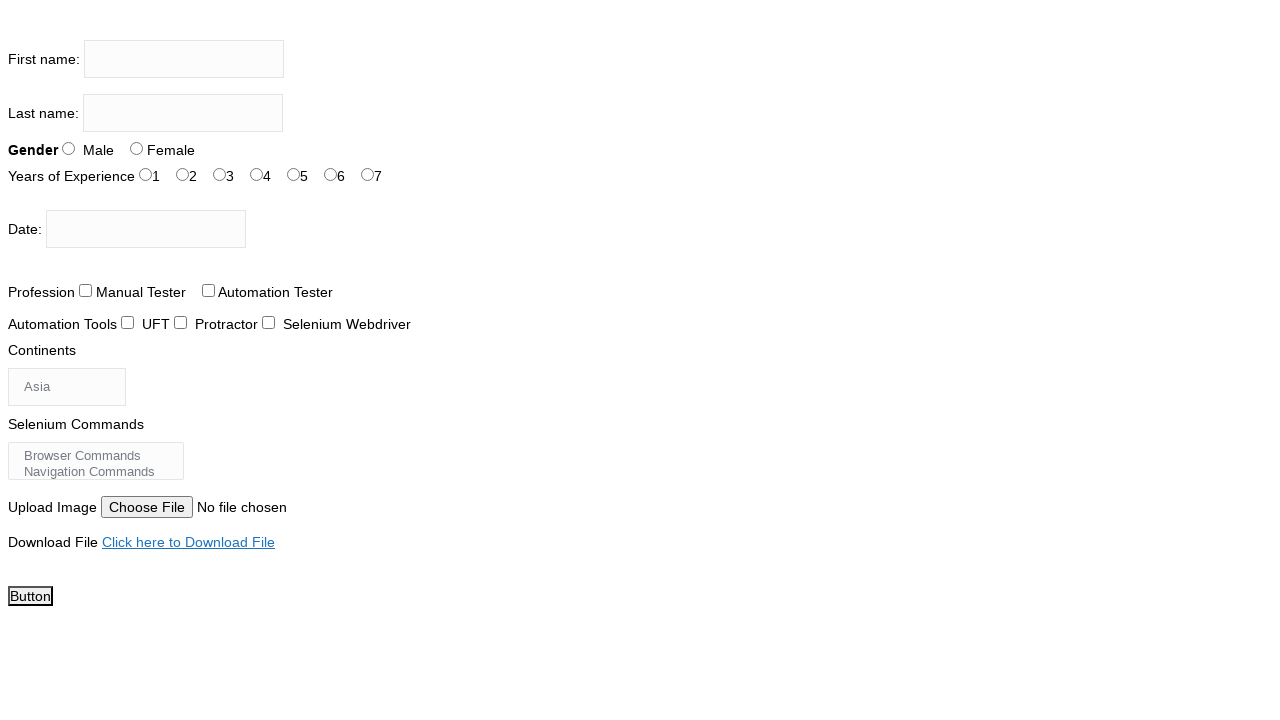

Span element 'Years of Experience' is now visible
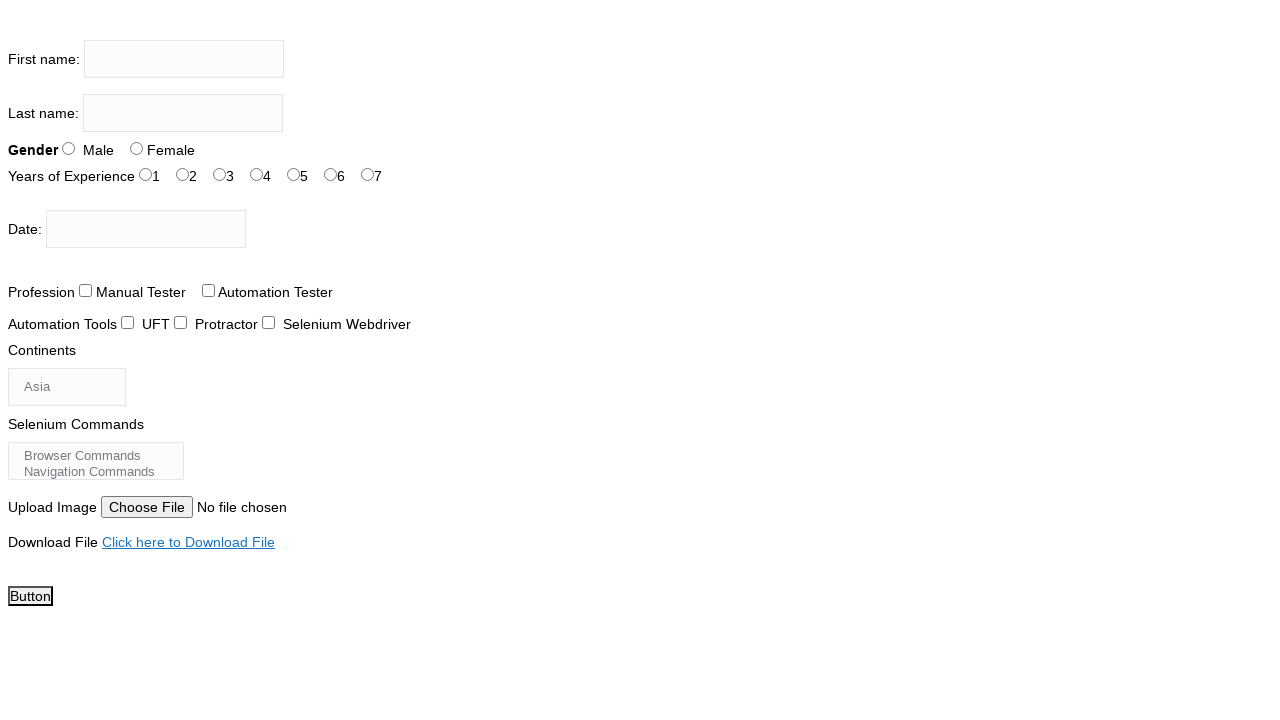

Retrieved bounding box of span element to identify position
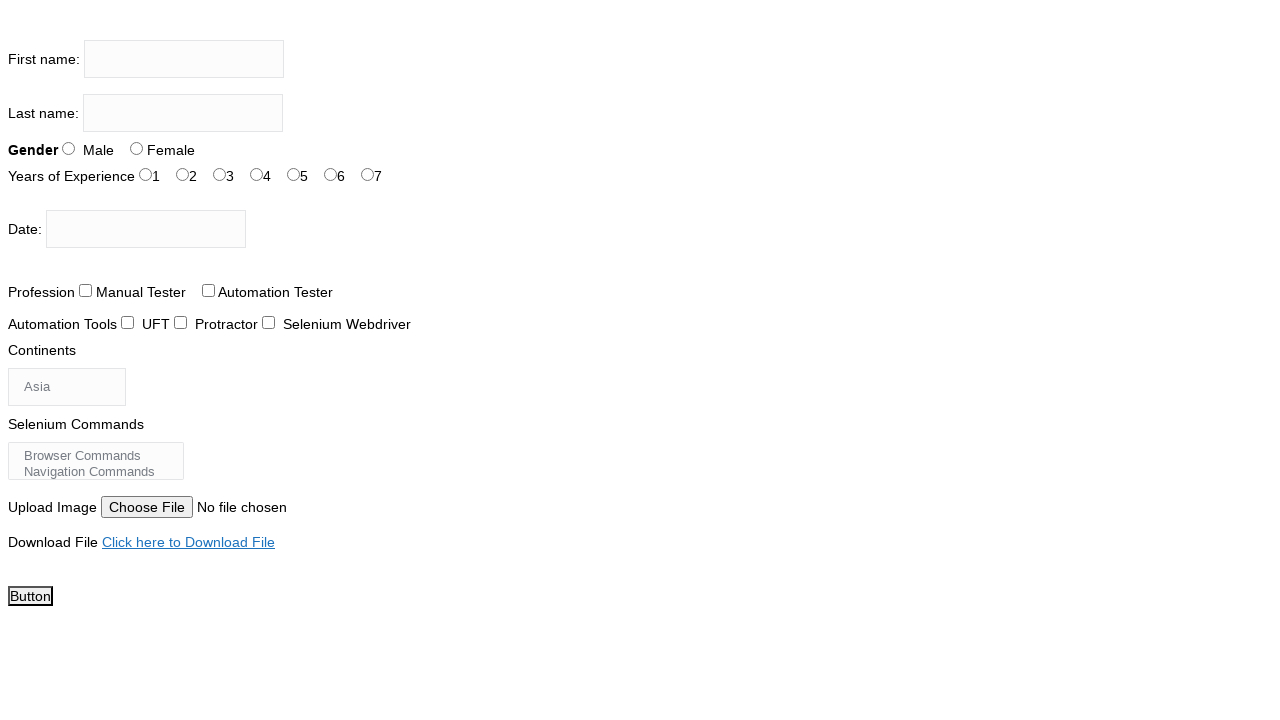

Clicked on experience radio button (exp-1) positioned to the right of the span at (182, 174) on #exp-1
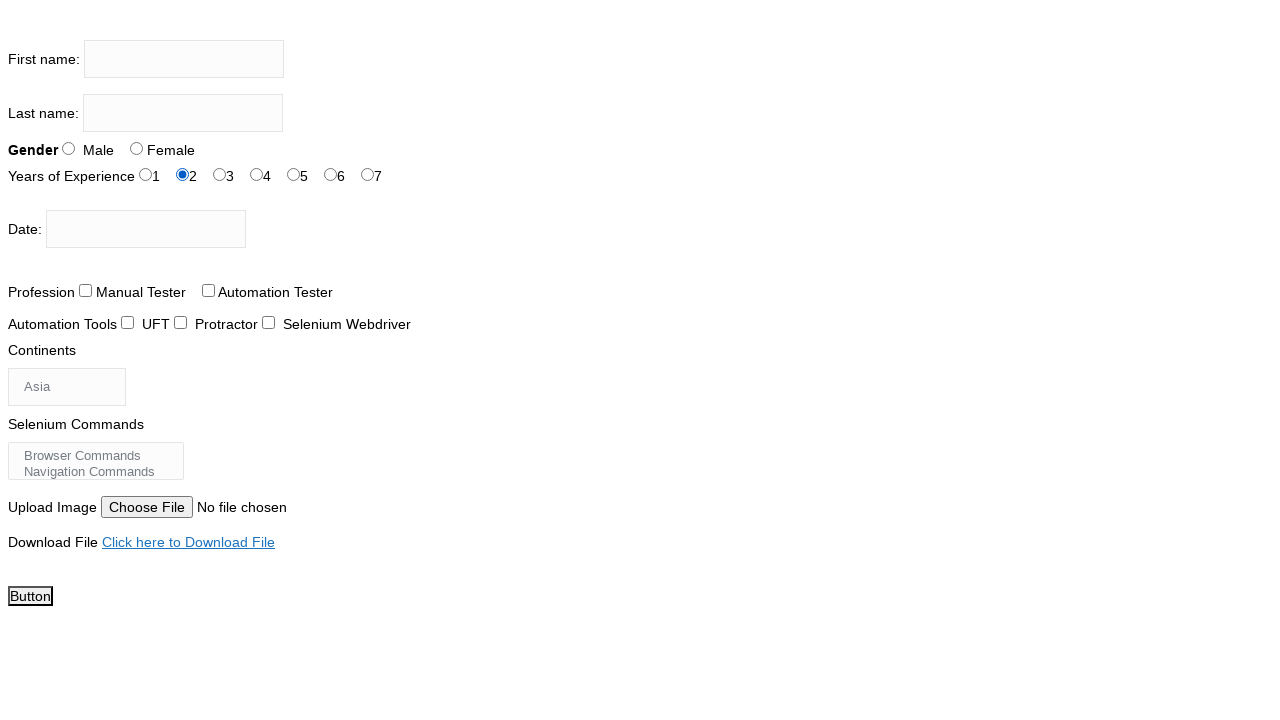

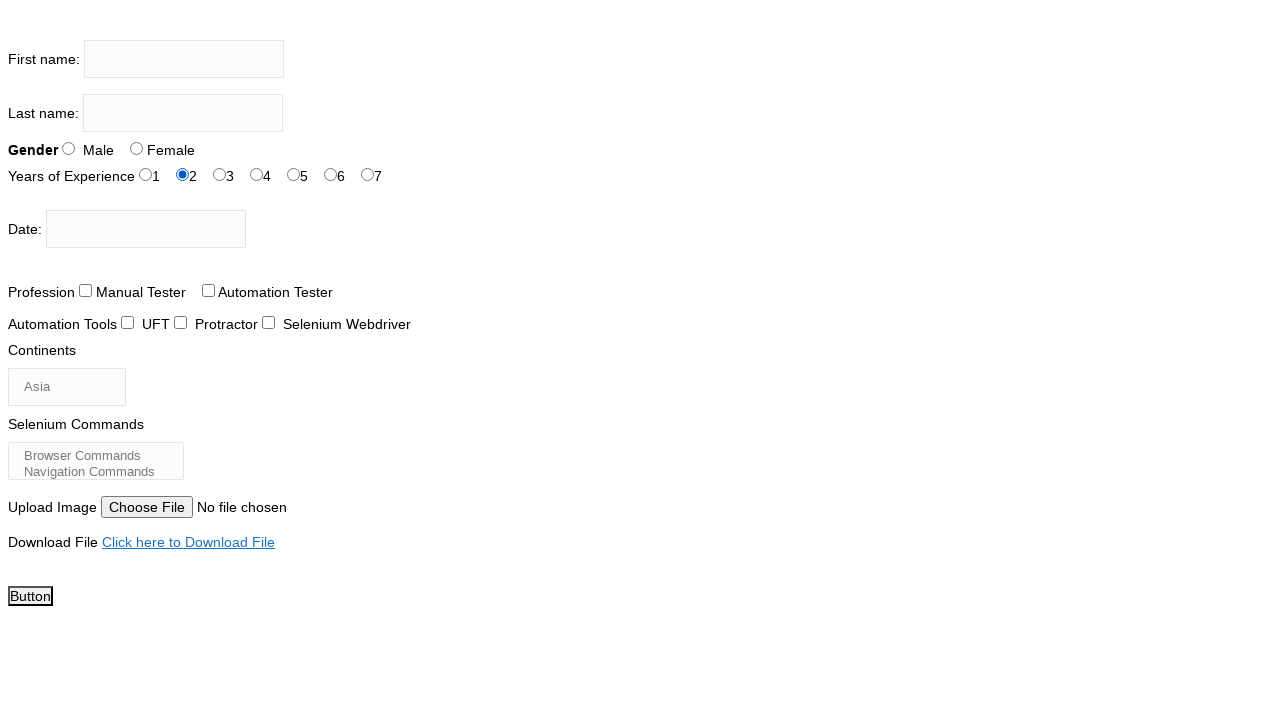